Tests dynamic element loading by clicking a start button and waiting for a welcome message to appear

Starting URL: http://syntaxprojects.com/dynamic-elements-loading.php

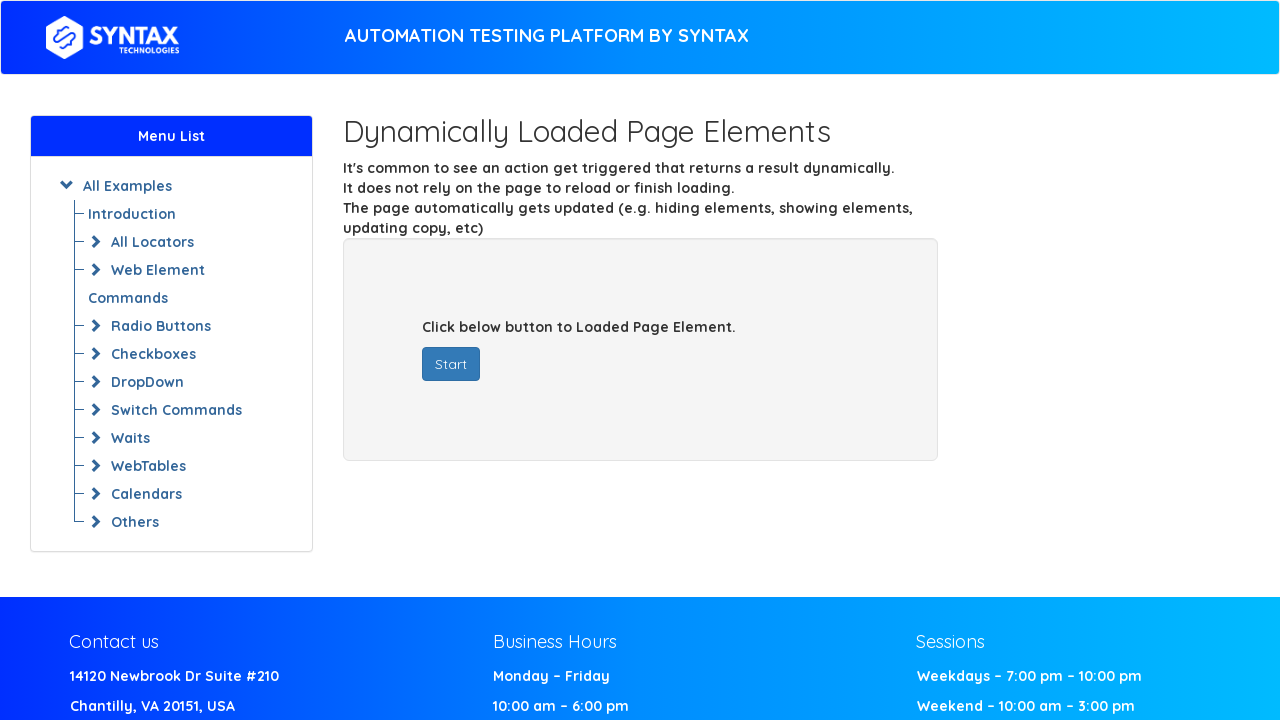

Clicked start button to trigger dynamic content loading at (451, 364) on #startButton
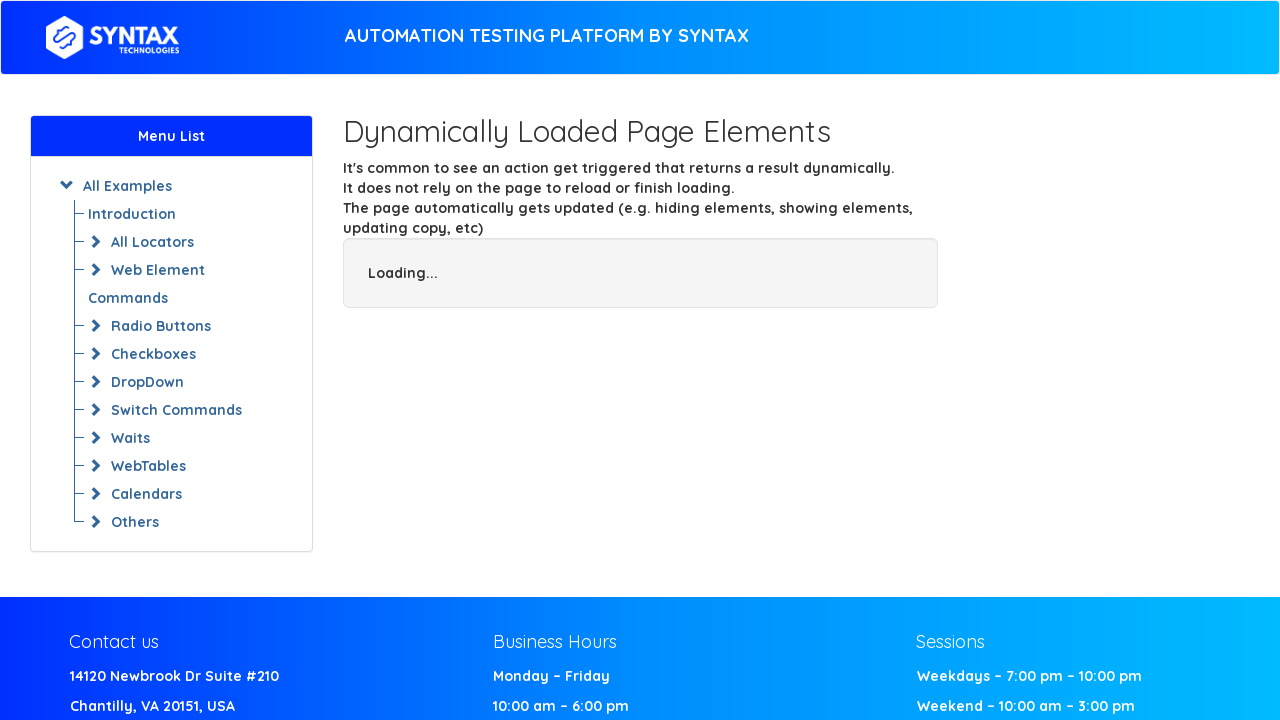

Welcome message appeared and became visible
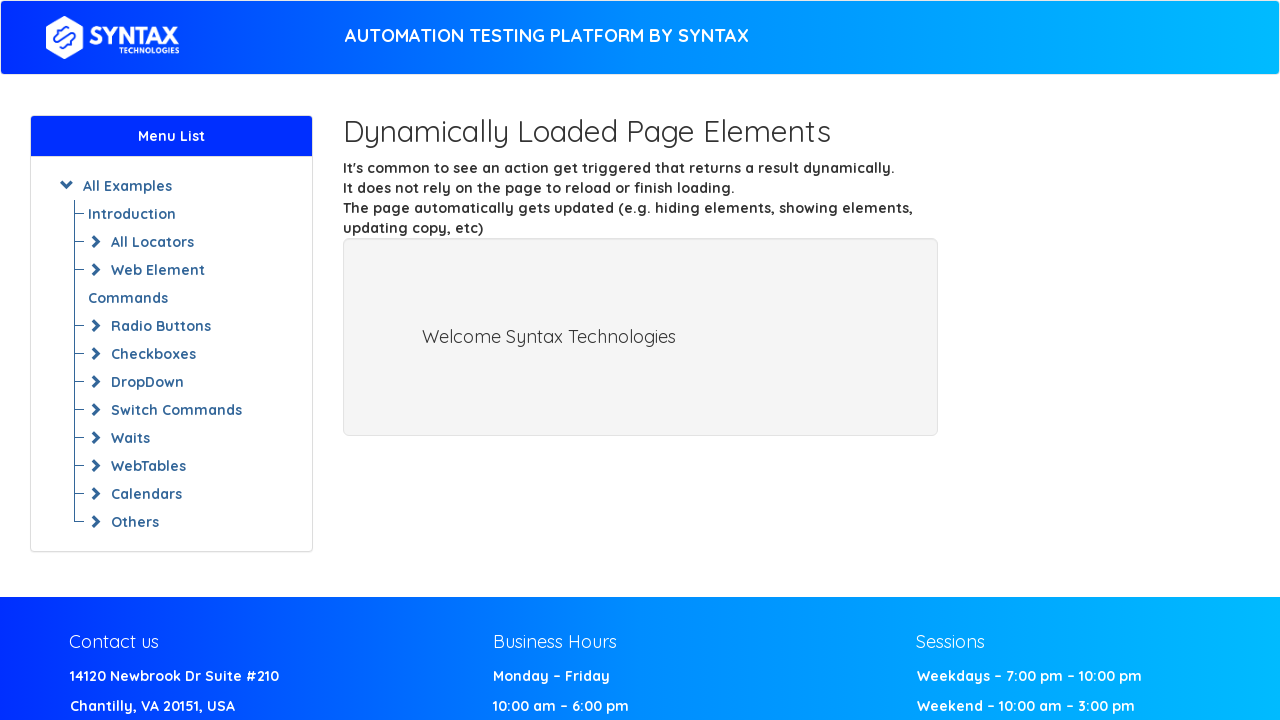

Extracted welcome text content
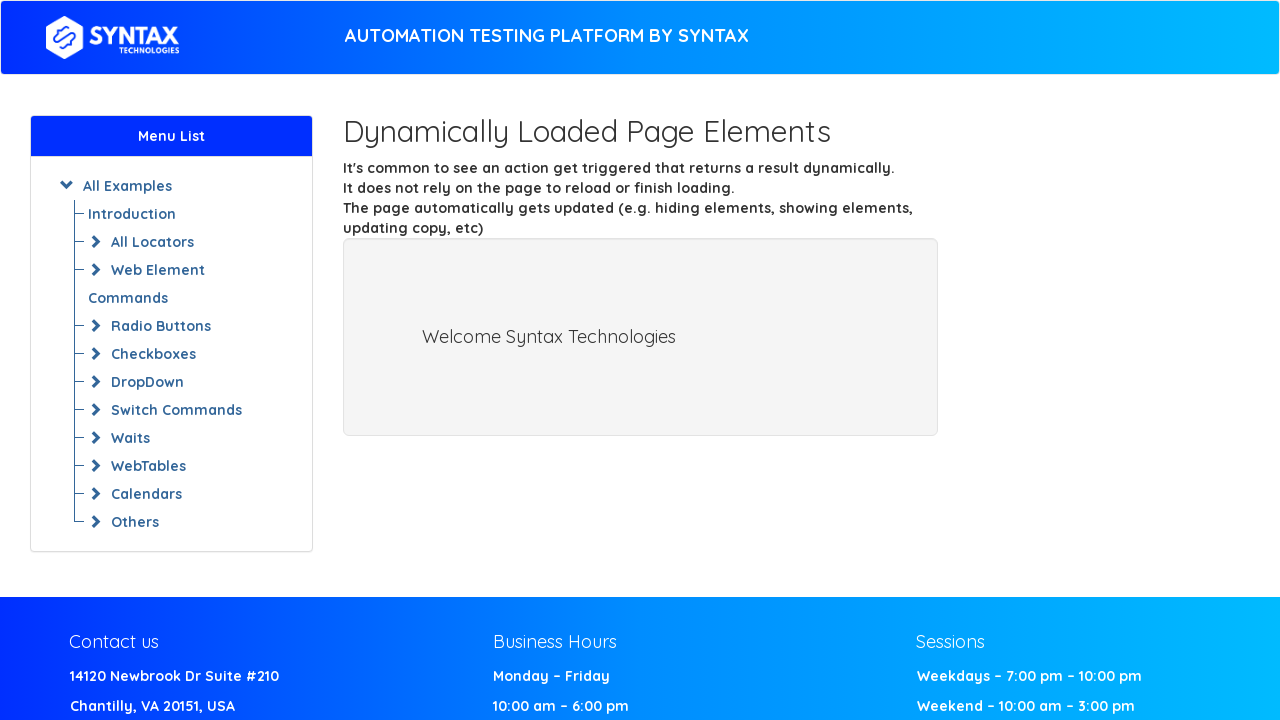

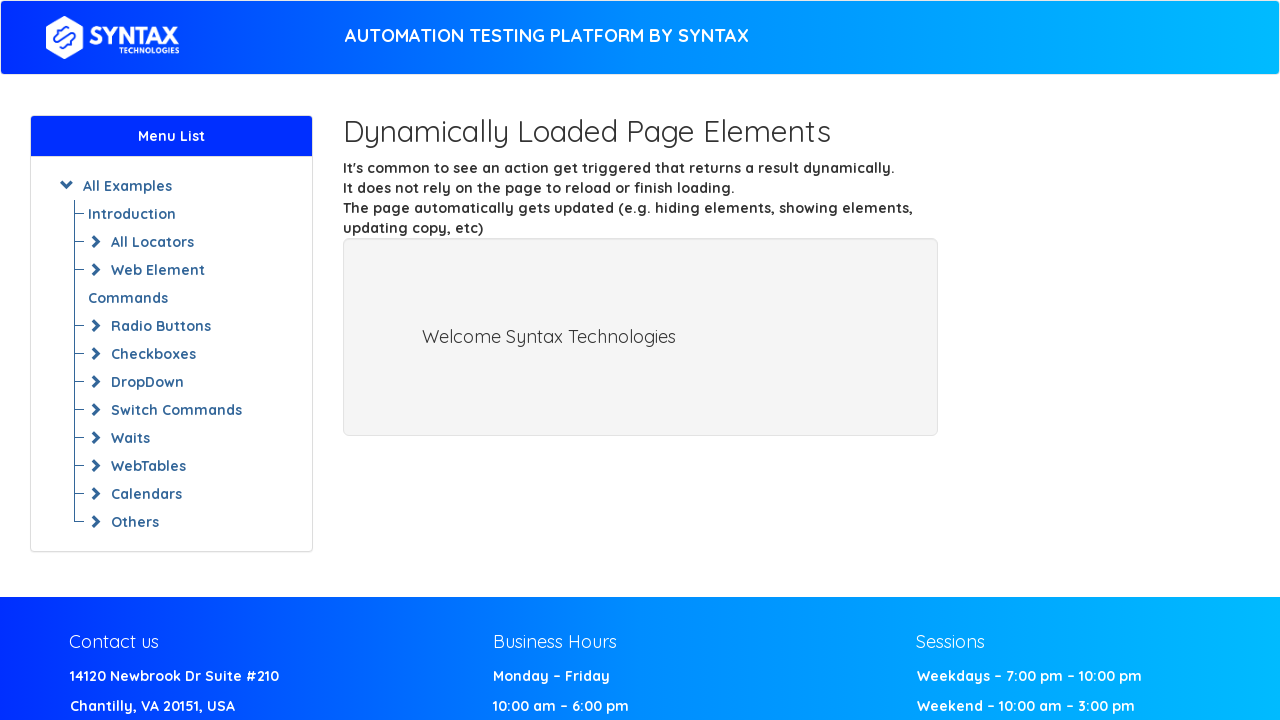